Tests window handling by clicking a link that opens a new tab, switching to it by title, and verifying the title is "New Window"

Starting URL: https://the-internet.herokuapp.com/windows

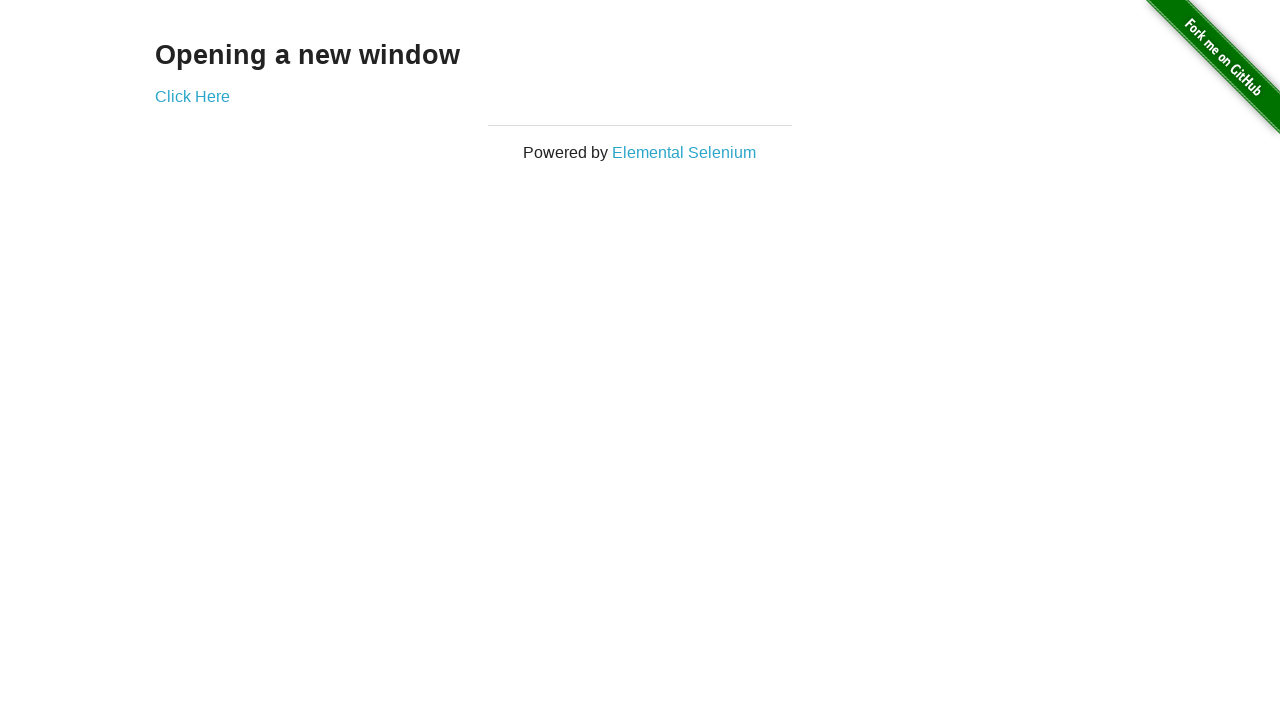

Clicked 'Click Here' link to open new tab at (192, 96) on text=Click Here
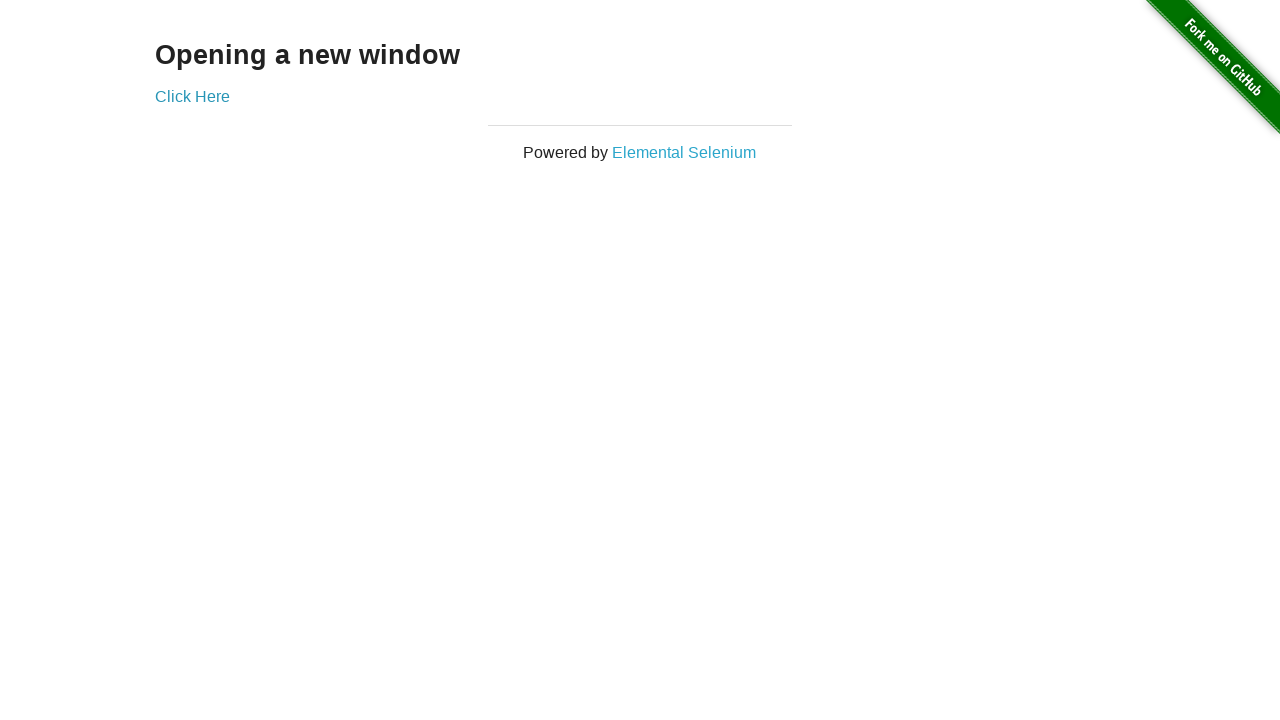

Captured new page object from expect_page context
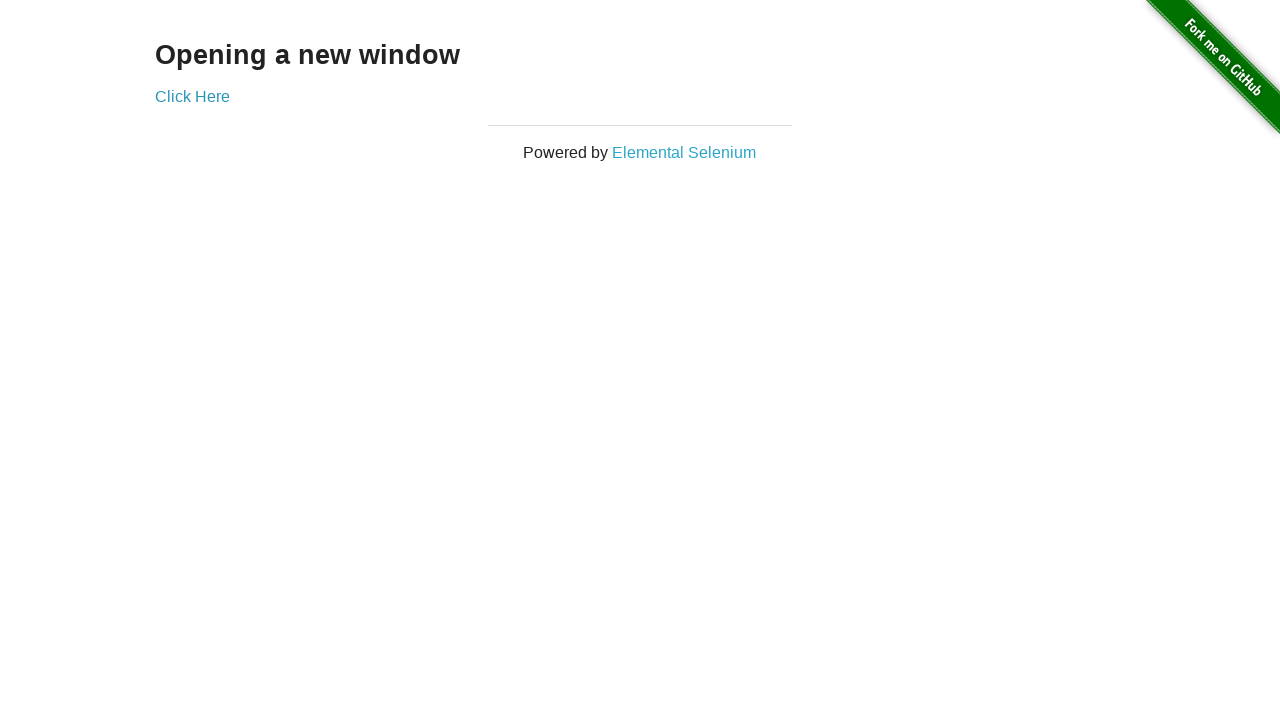

Waited for new page to load completely
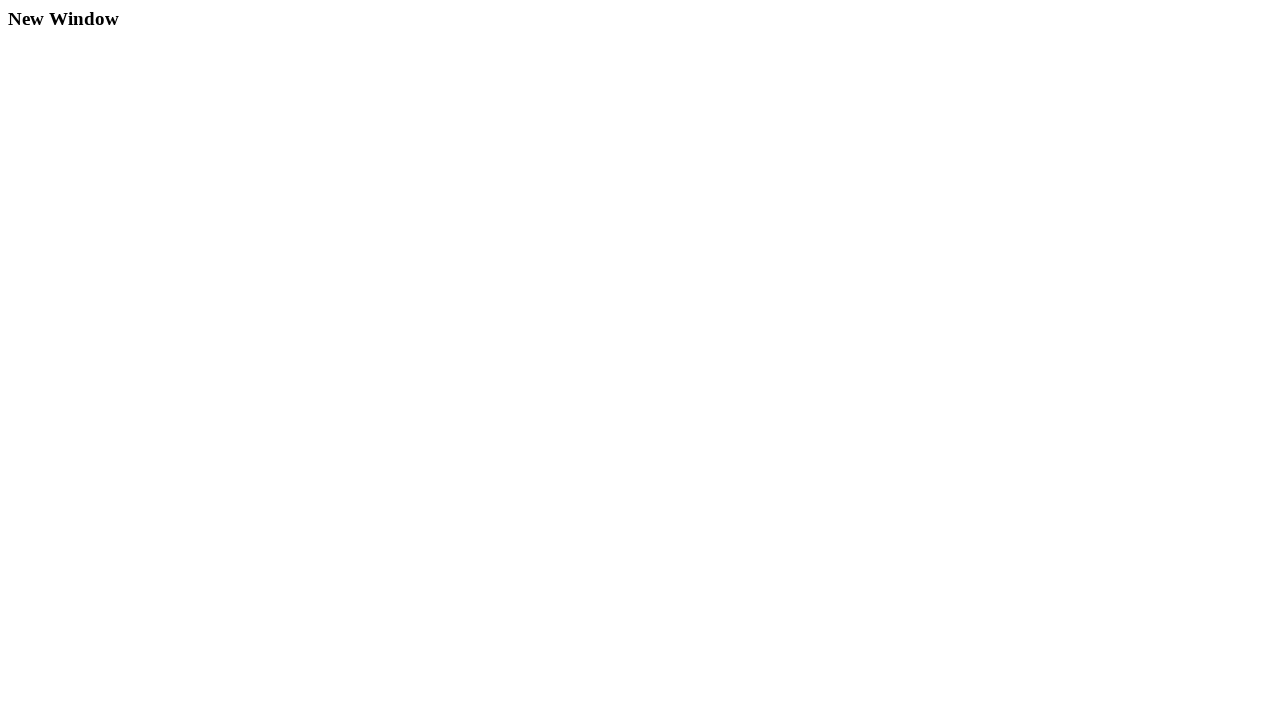

Searched through all pages to find one with title 'New Window'
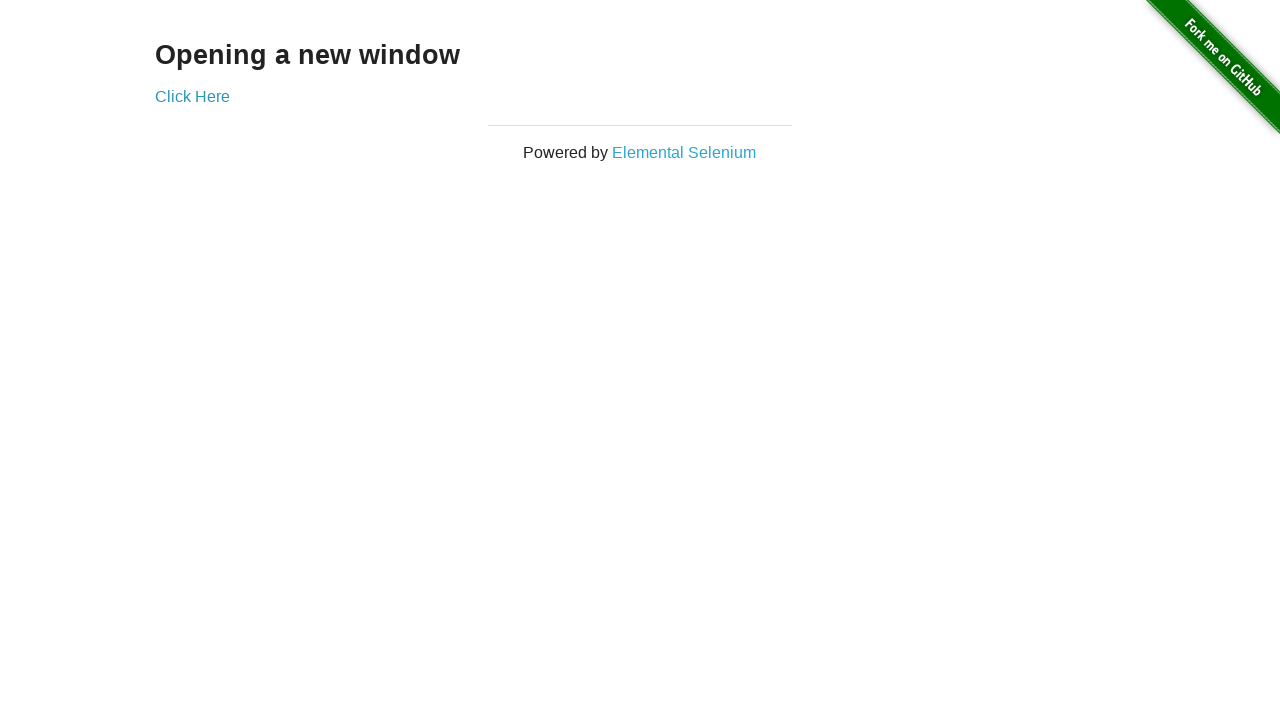

Verified that target page with 'New Window' title was found
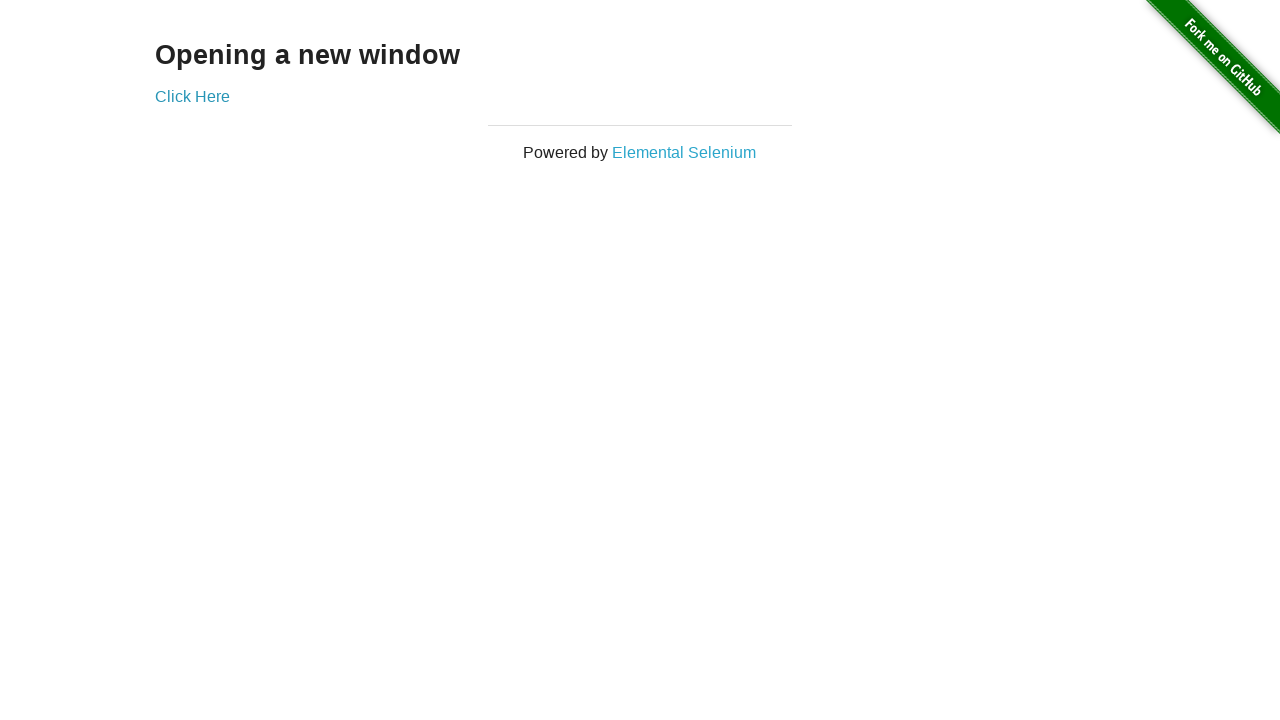

Verified that target page title equals 'New Window'
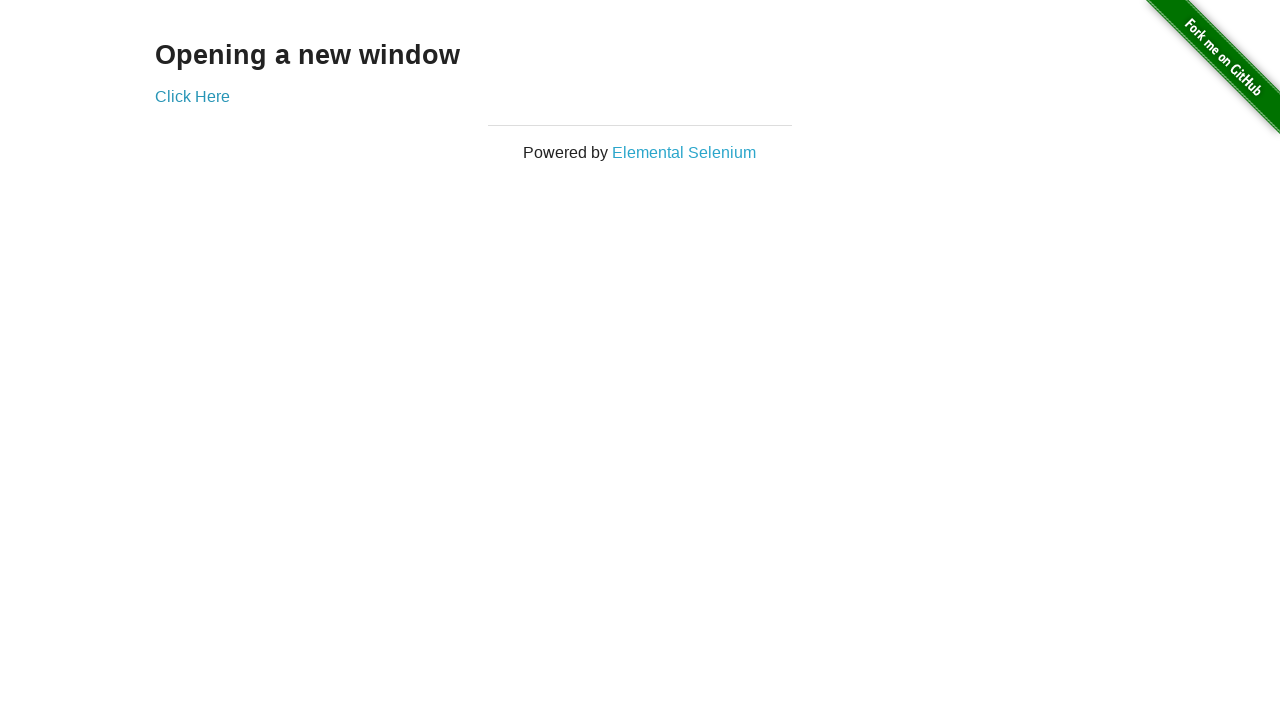

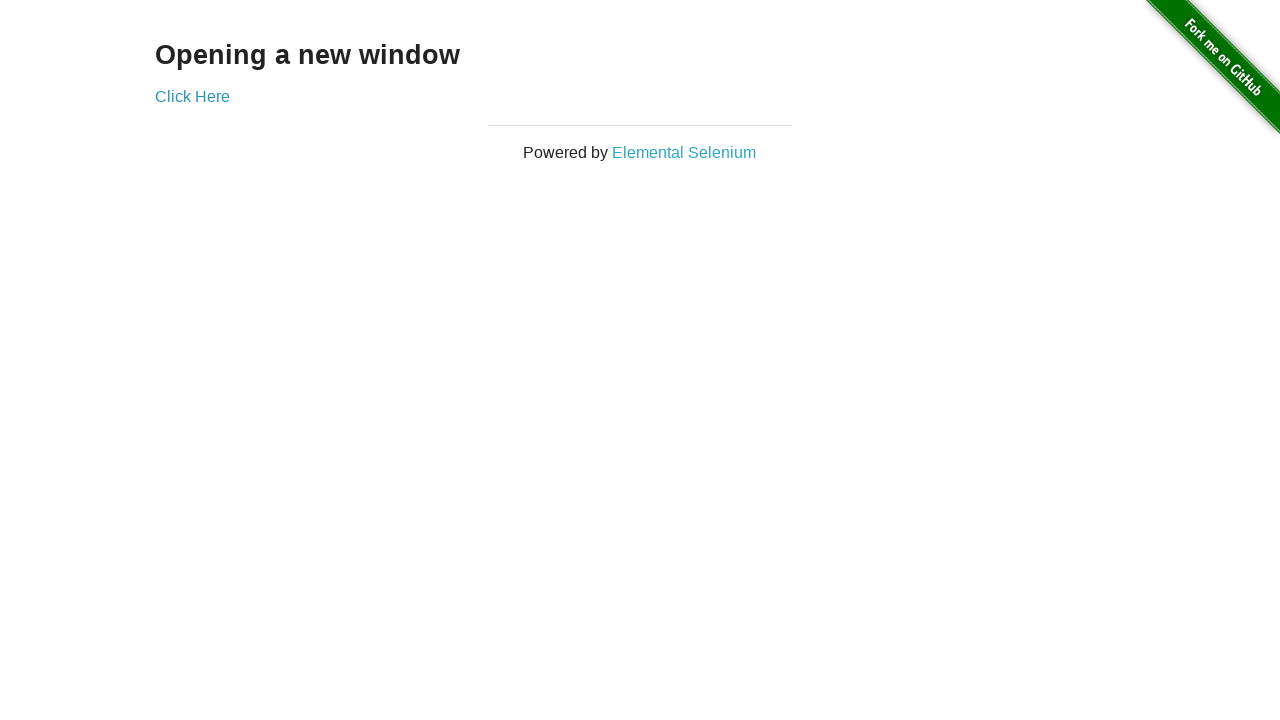